Tests interaction with a multi-select dropdown element on a test page by locating it and verifying its options are available

Starting URL: https://omayo.blogspot.com/

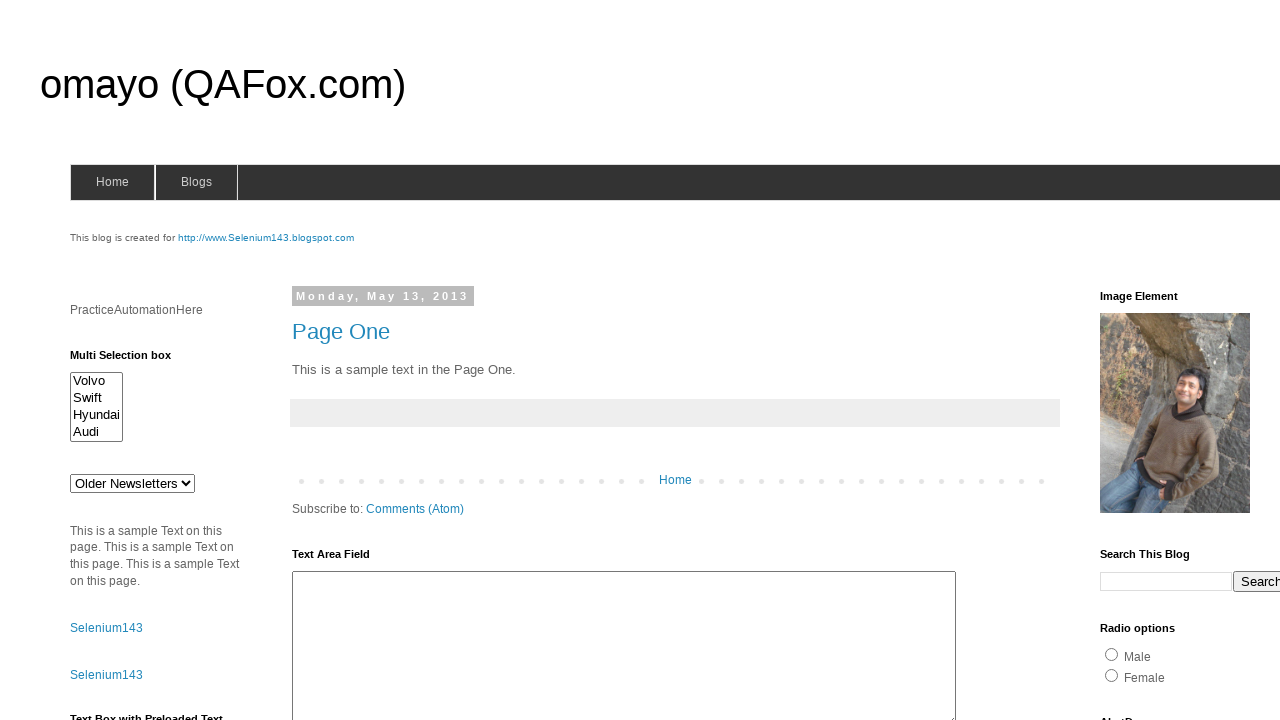

Waited for multi-select dropdown #multiselect1 to be visible
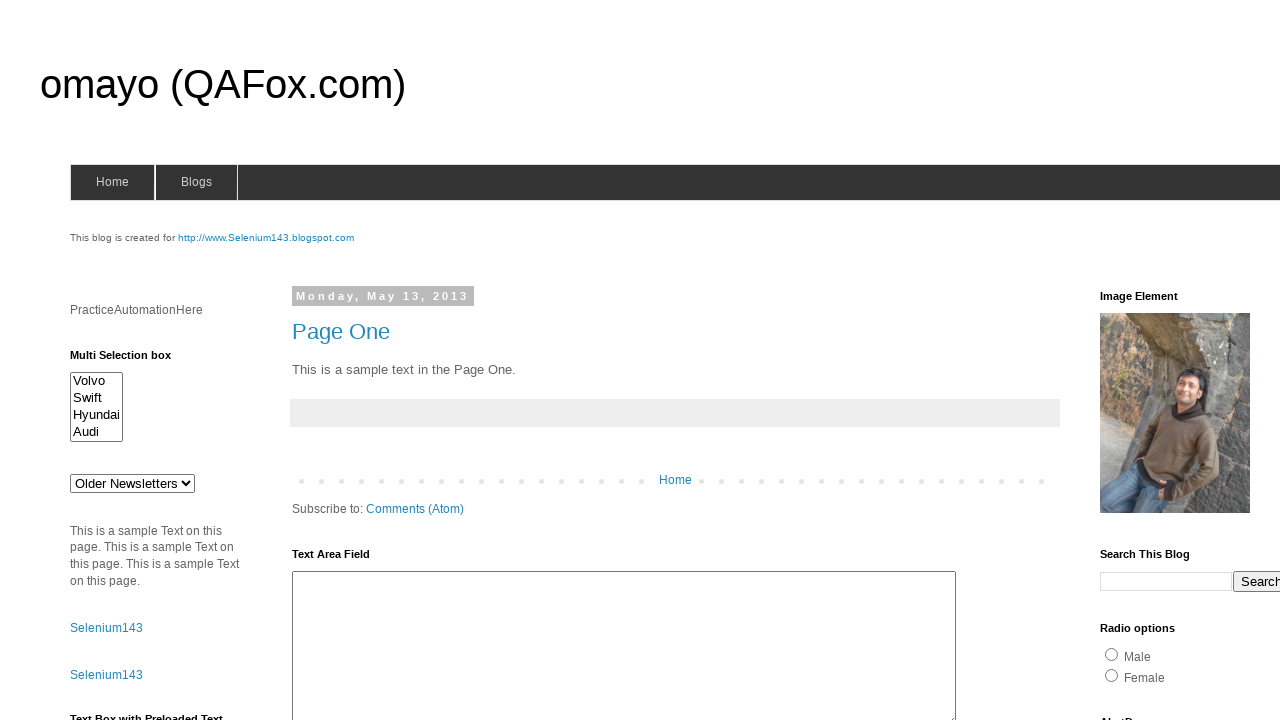

Located multi-select element #multiselect1
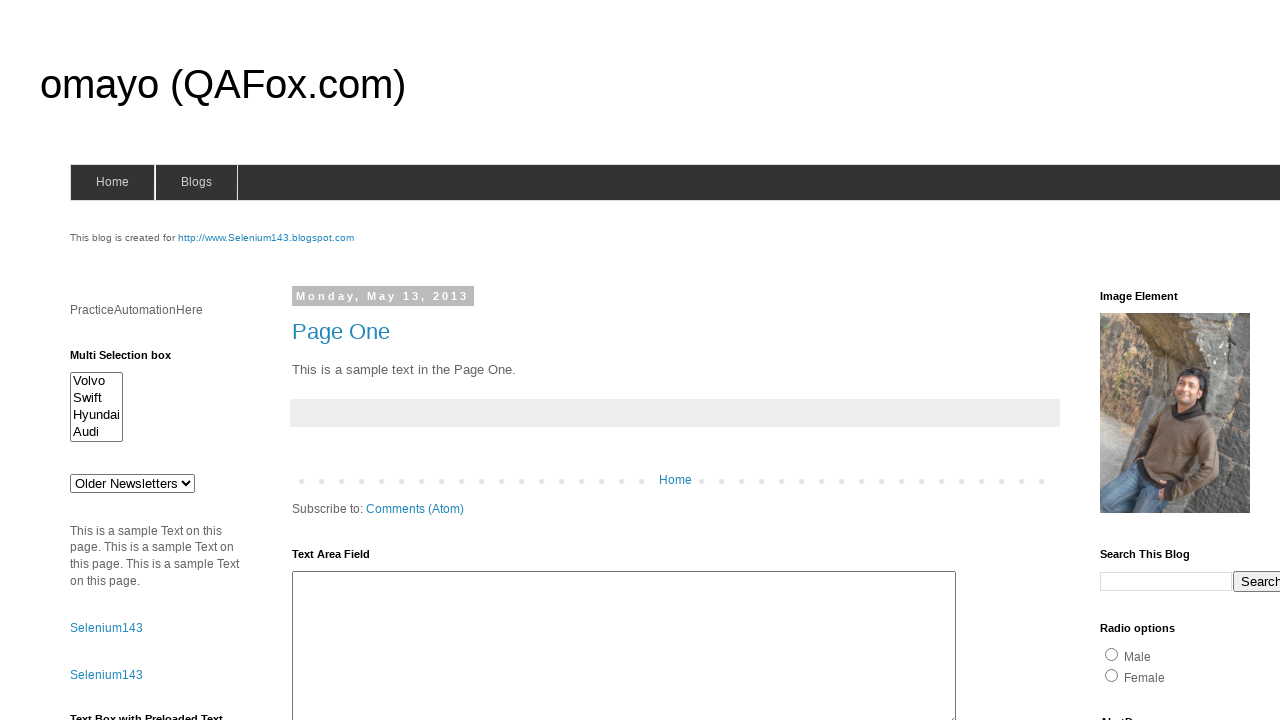

Selected first option (index=0) from multi-select dropdown on #multiselect1
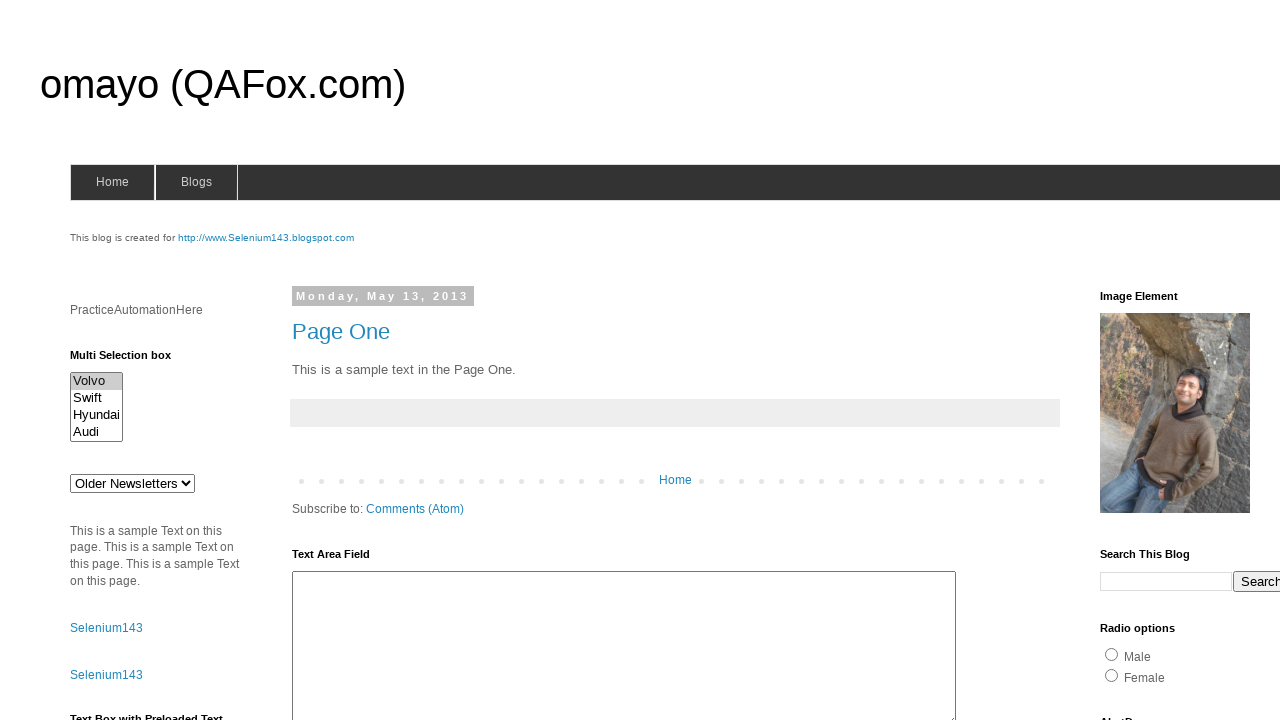

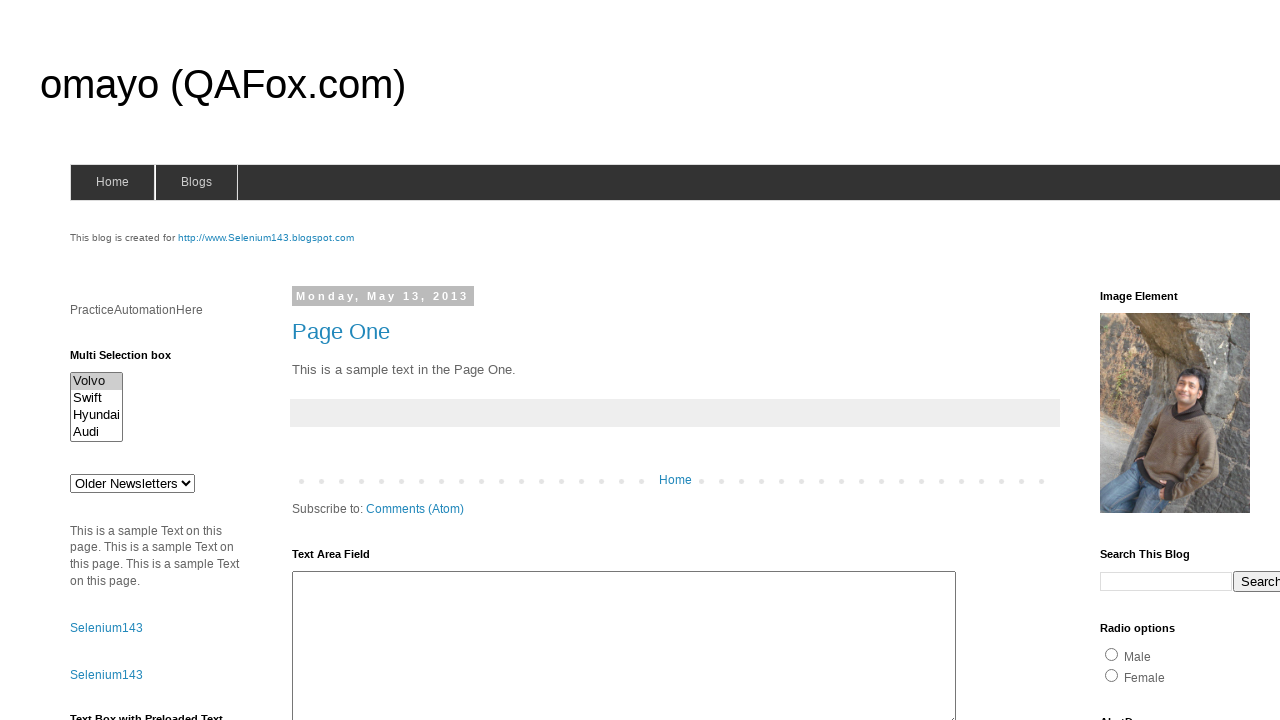